Tests filtering posts by "show" and verifies the page displays Show HN posts

Starting URL: https://news.ycombinator.com

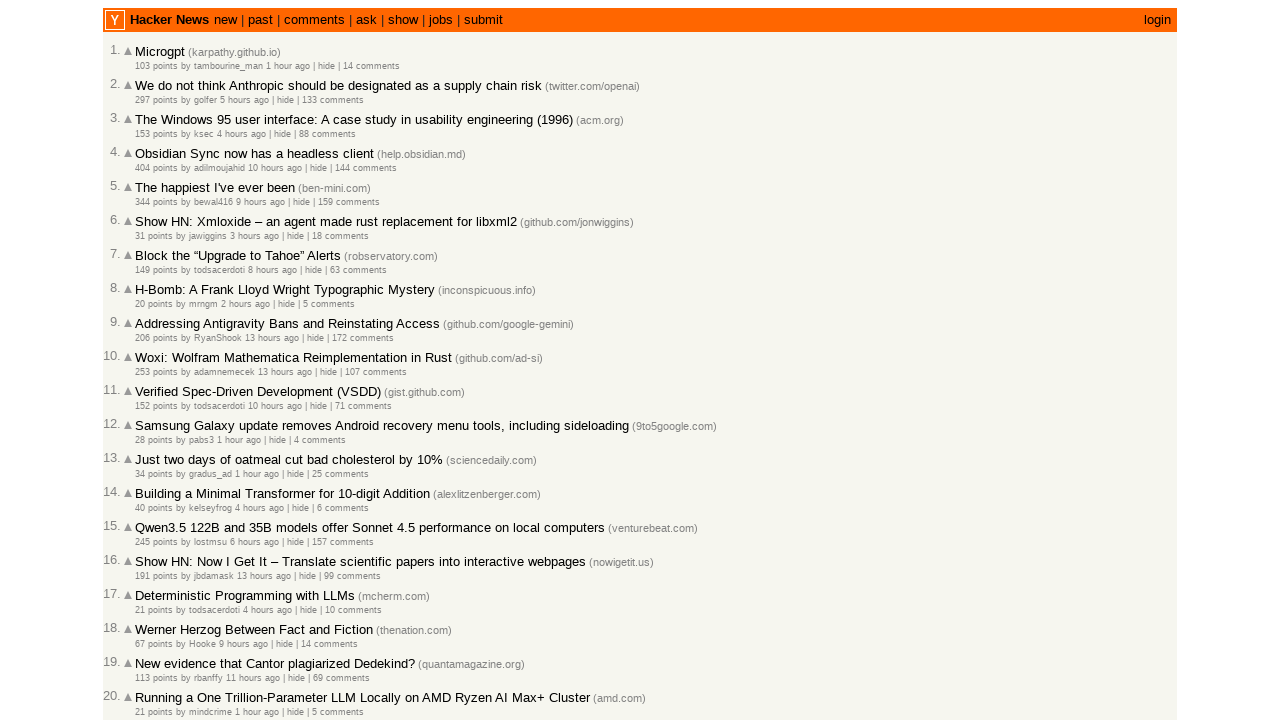

Clicked on 'show' filter link at (403, 20) on a:text('show')
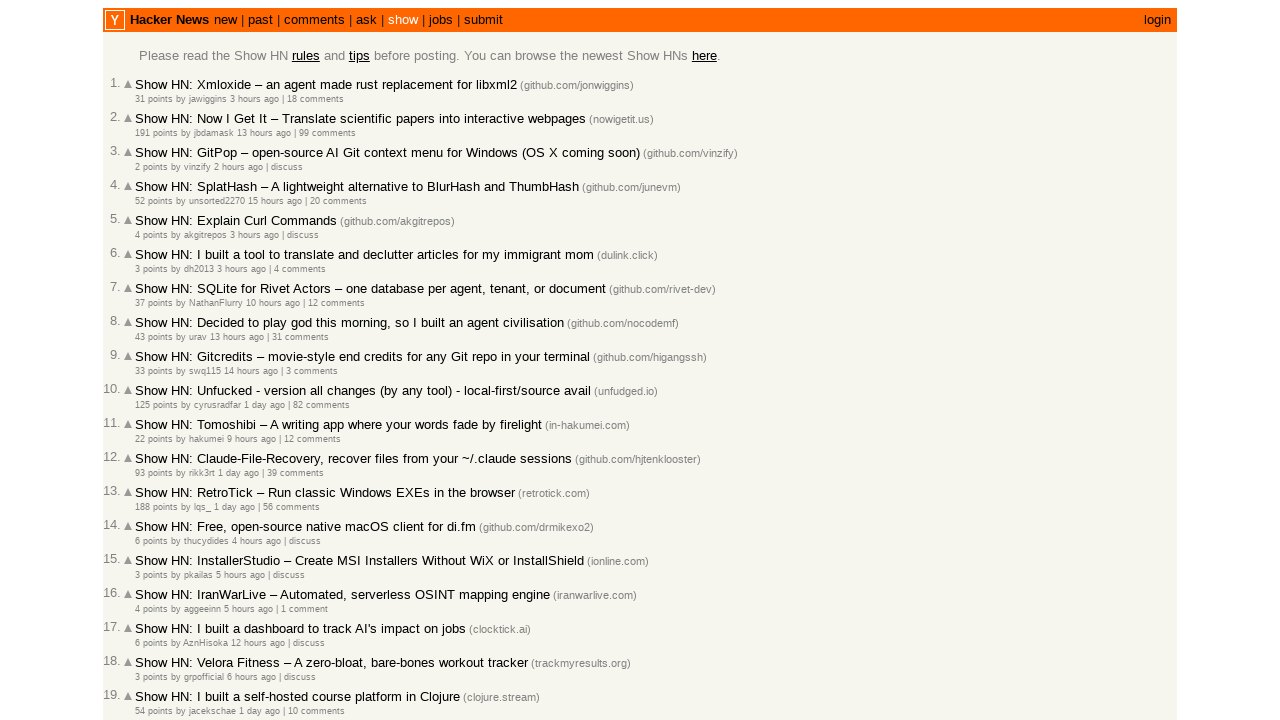

Show HN posts loaded (rank selector found)
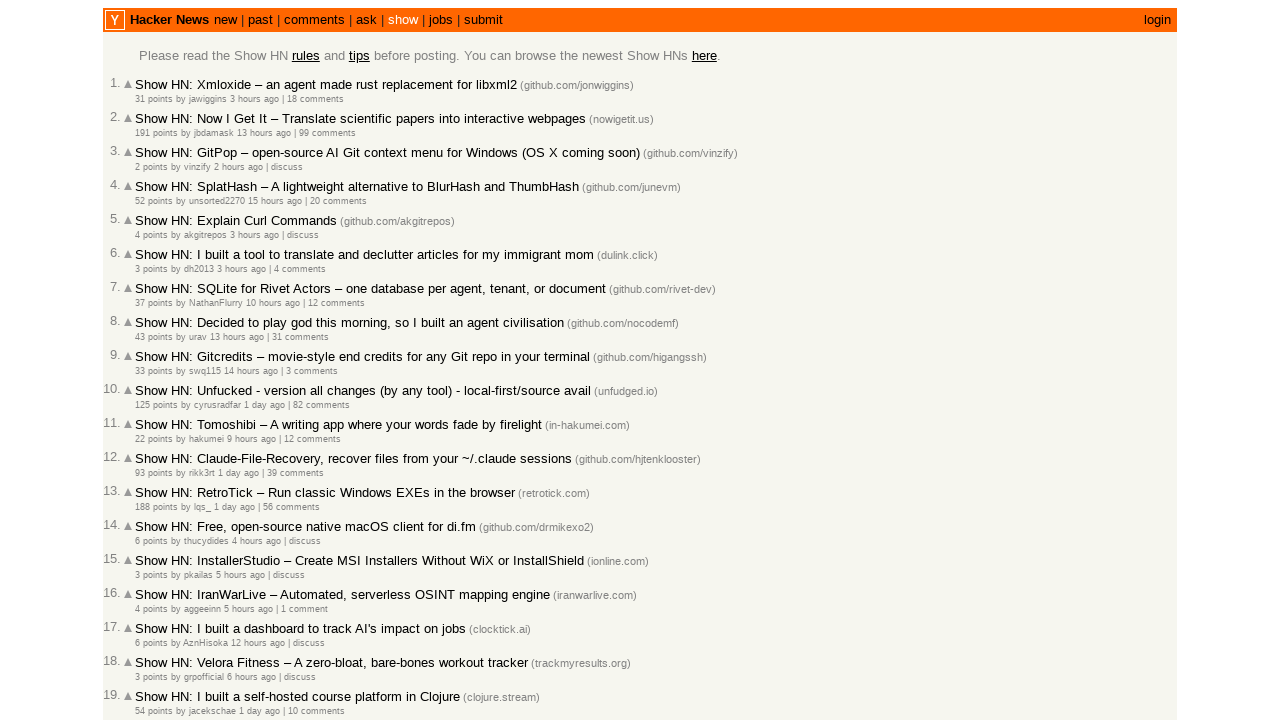

Retrieved page title
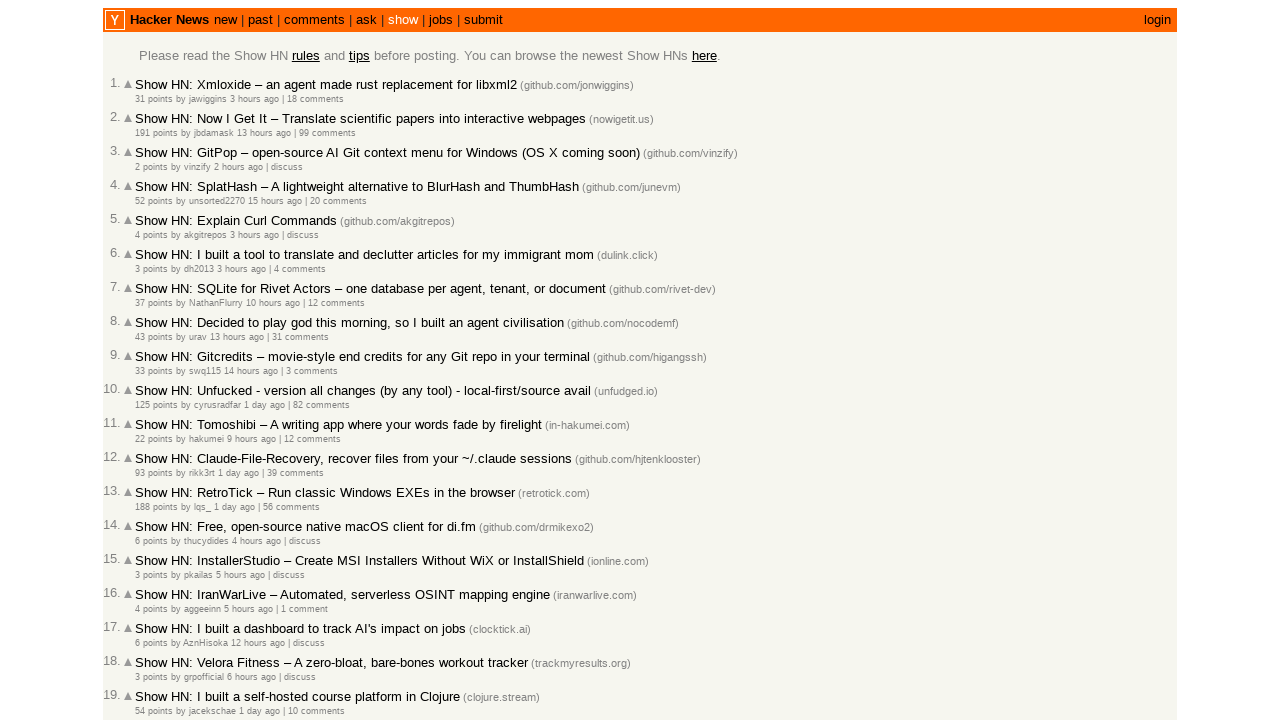

Verified page title contains 'Show'
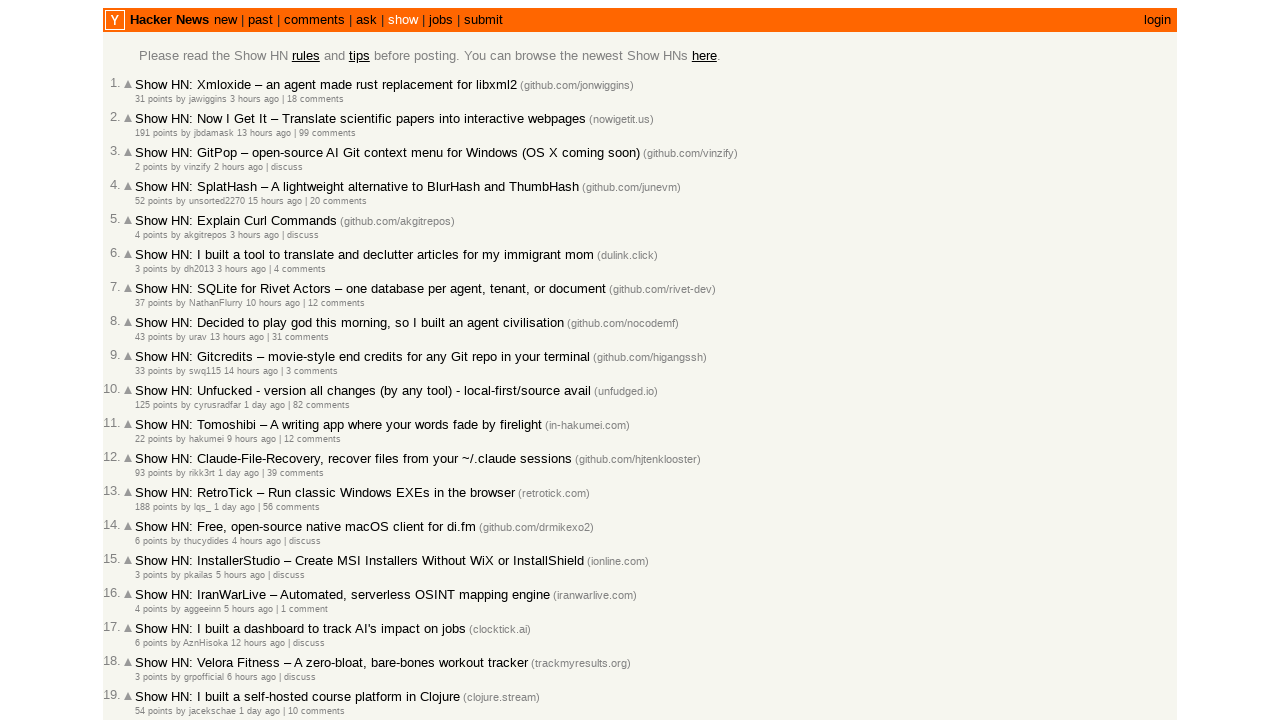

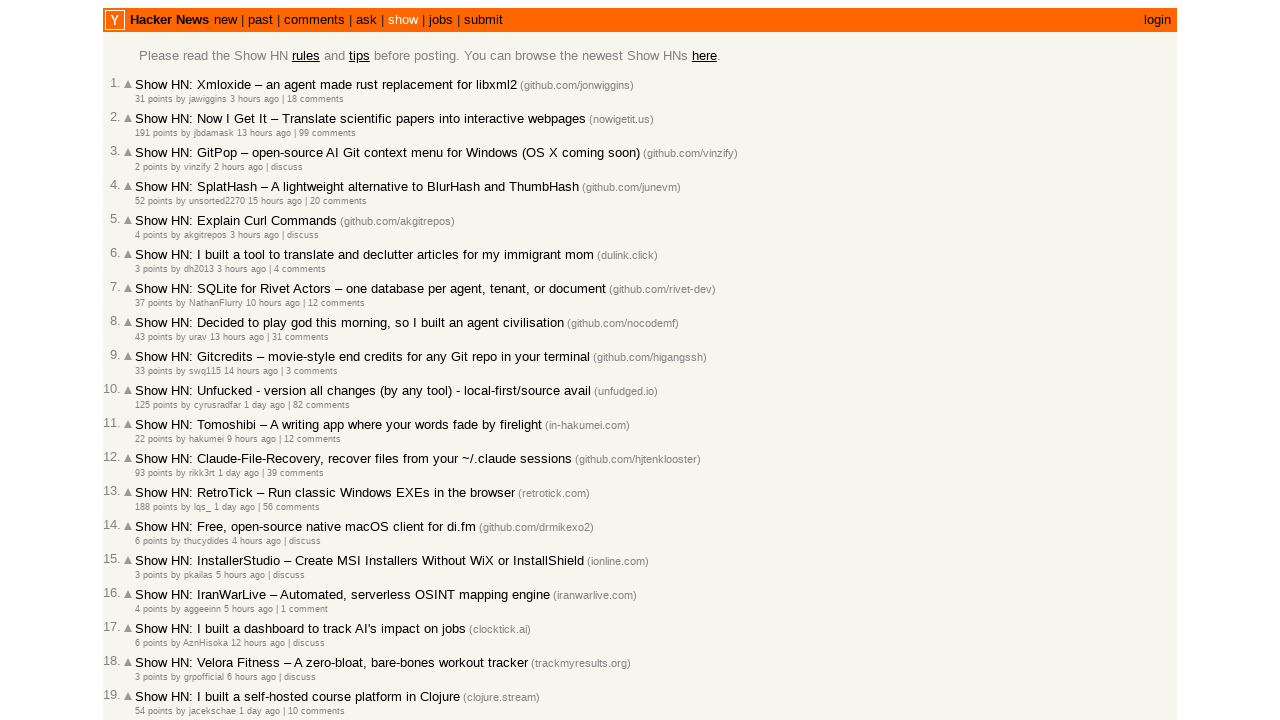